Tests interaction with radio buttons and checkboxes on a practice automation page by clicking all radio buttons and checkboxes sequentially

Starting URL: https://rahulshettyacademy.com/AutomationPractice/

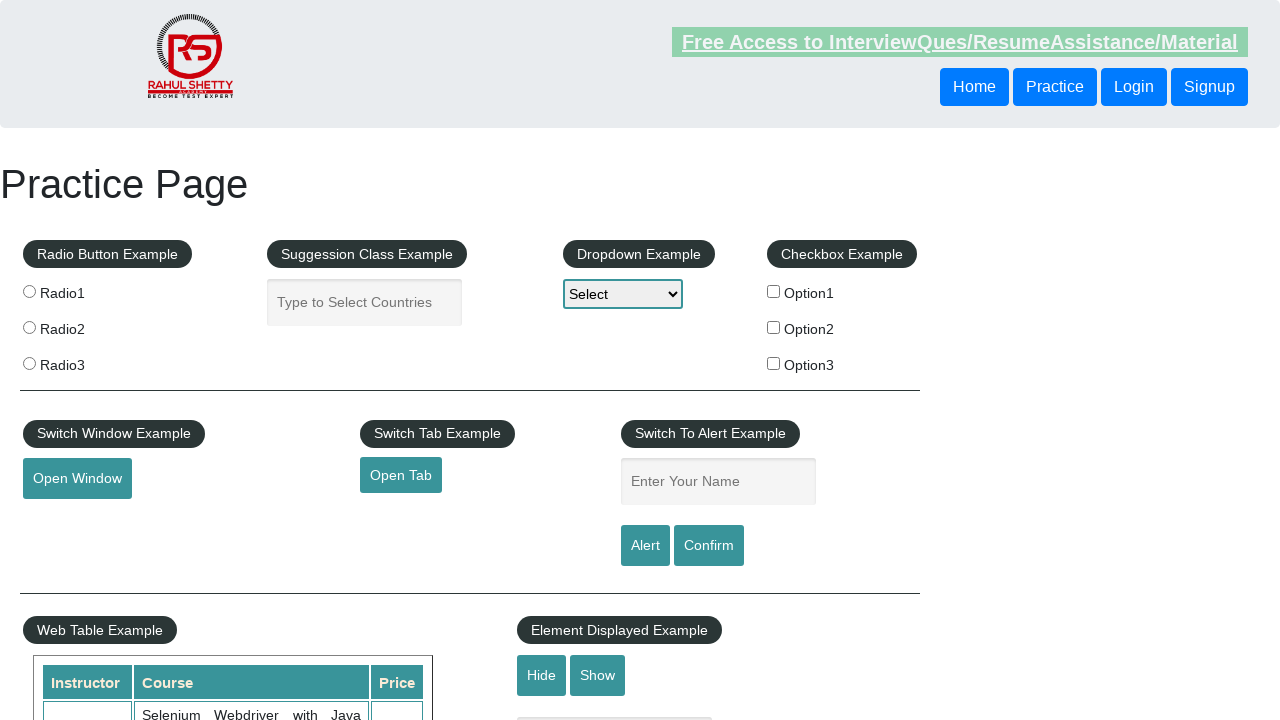

Navigated to AutomationPractice page
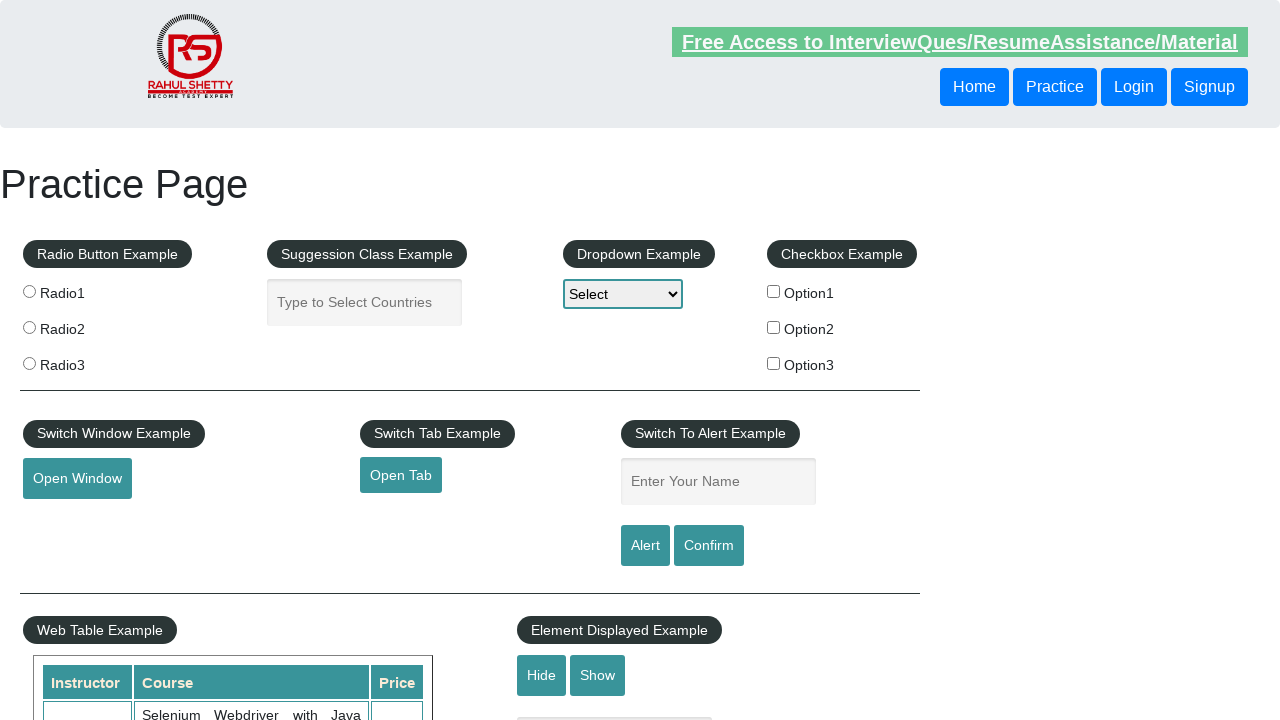

Located 3 radio buttons on the page
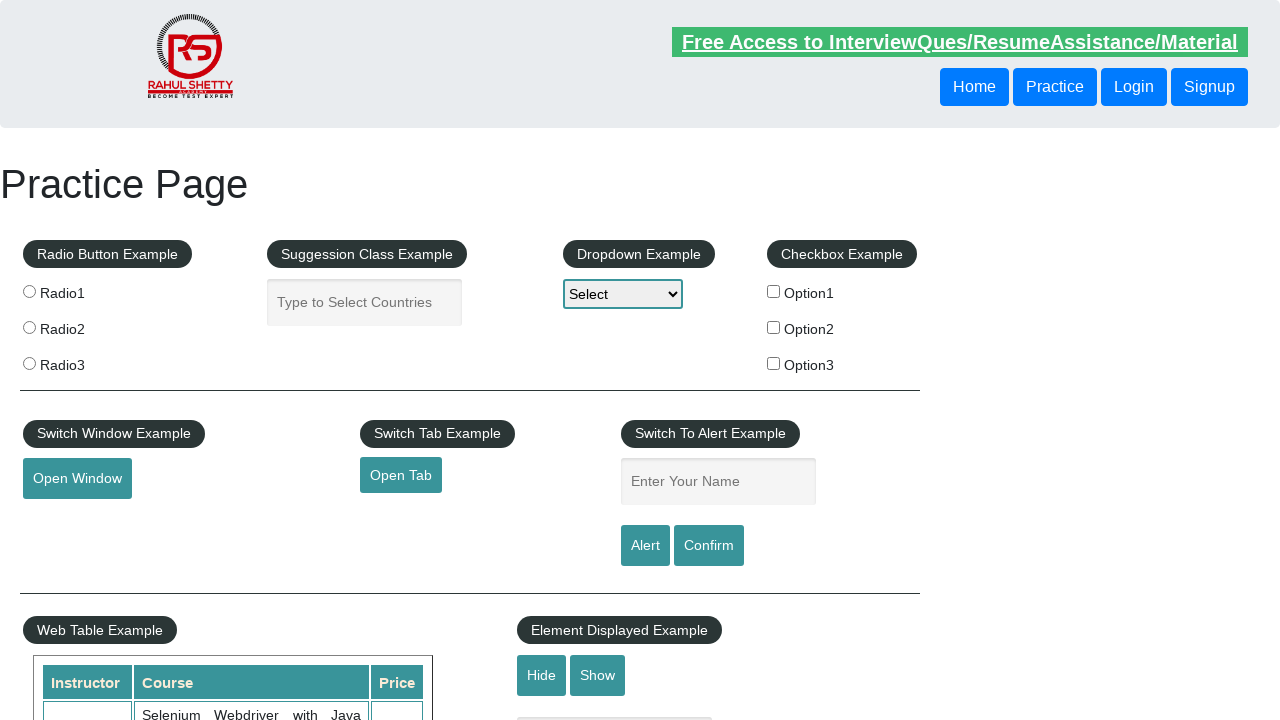

Clicked a radio button at (29, 291) on xpath=//input[@type='radio'] >> nth=0
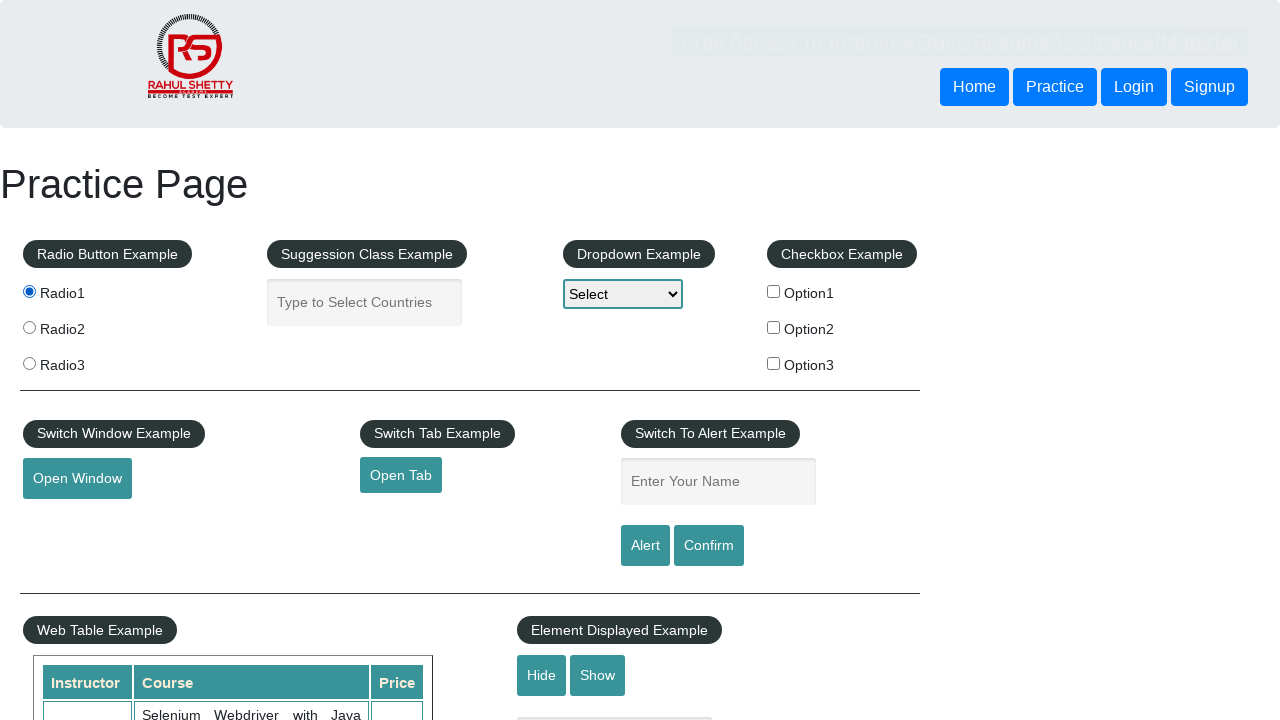

Clicked a radio button at (29, 327) on xpath=//input[@type='radio'] >> nth=1
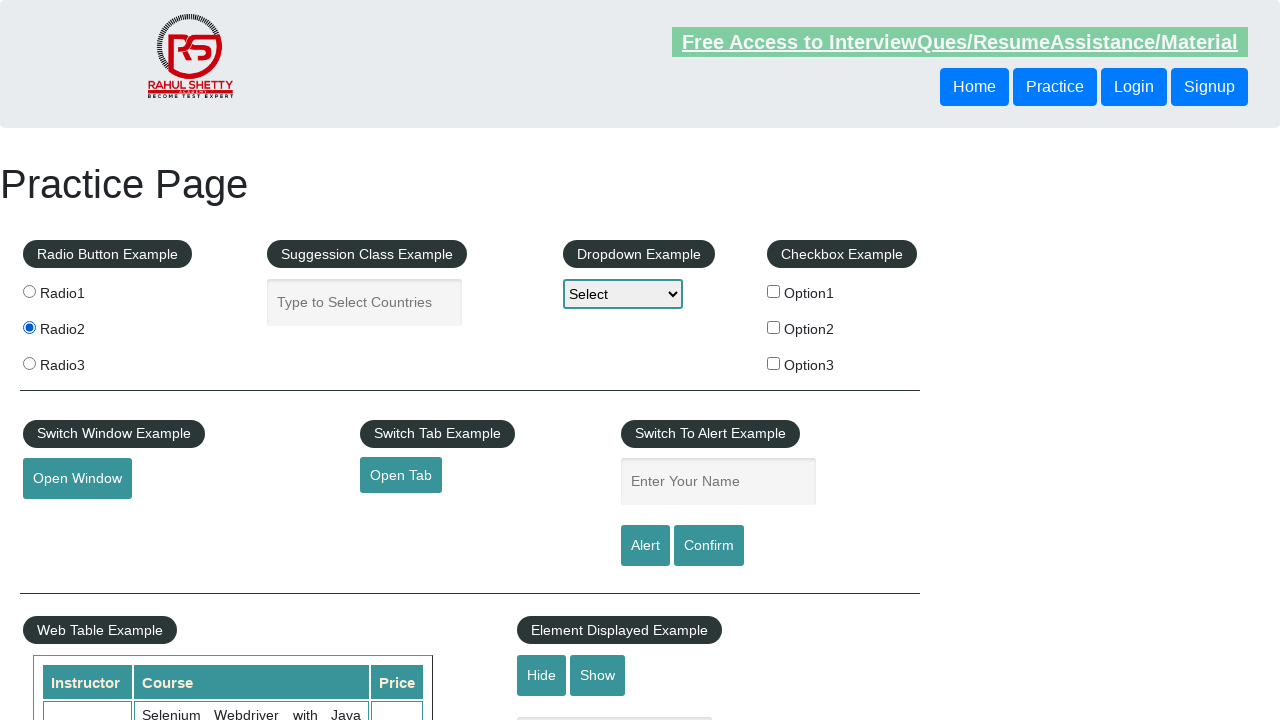

Clicked a radio button at (29, 363) on xpath=//input[@type='radio'] >> nth=2
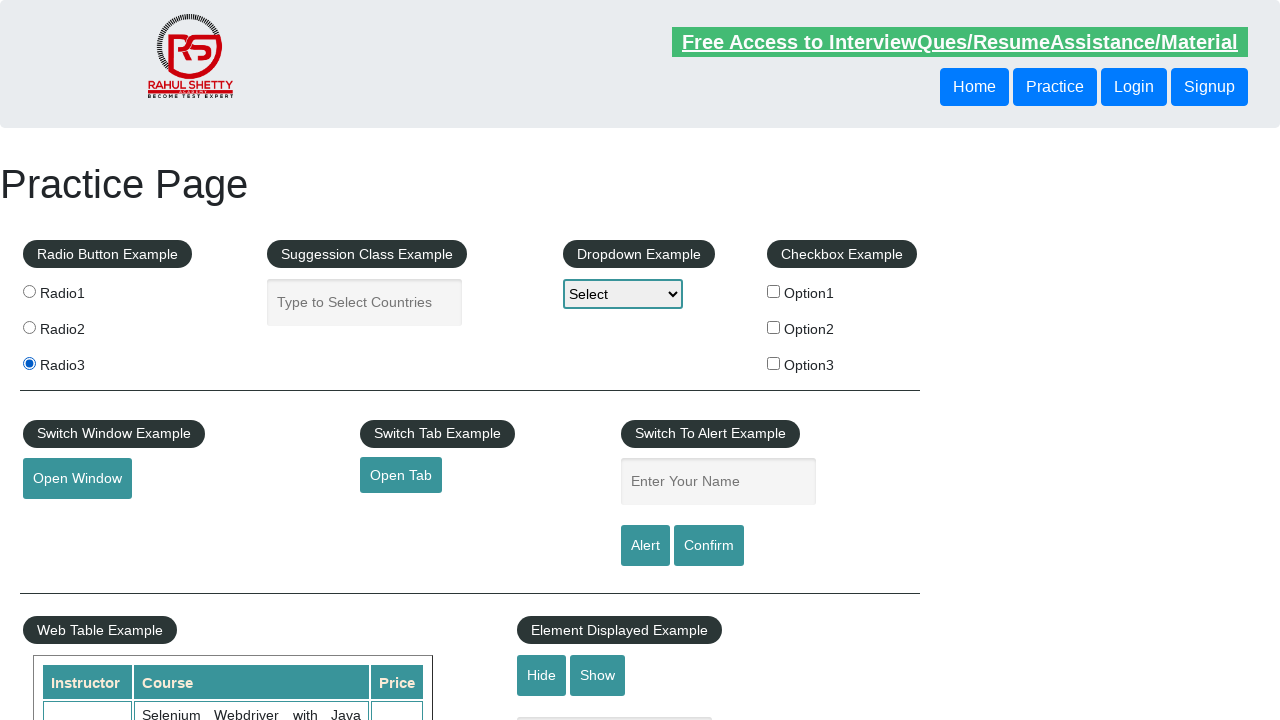

Located 3 checkboxes on the page
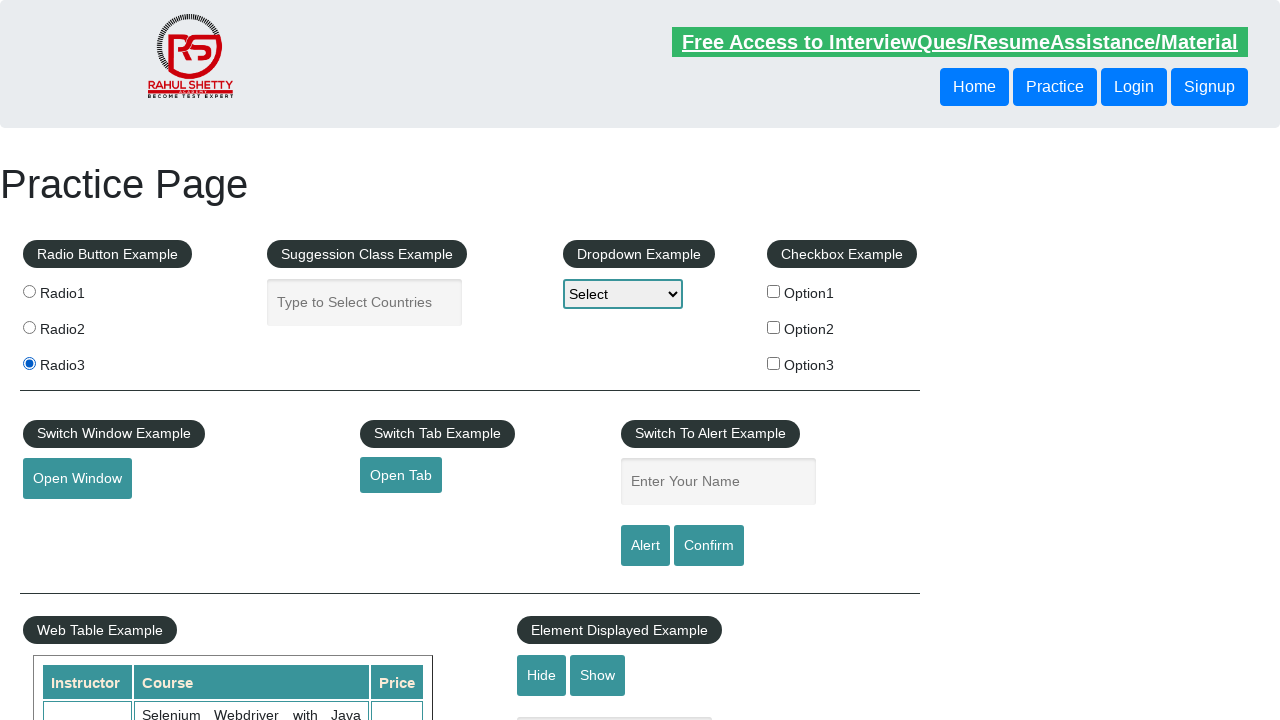

Clicked a checkbox at (774, 291) on xpath=//input[@type='checkbox'] >> nth=0
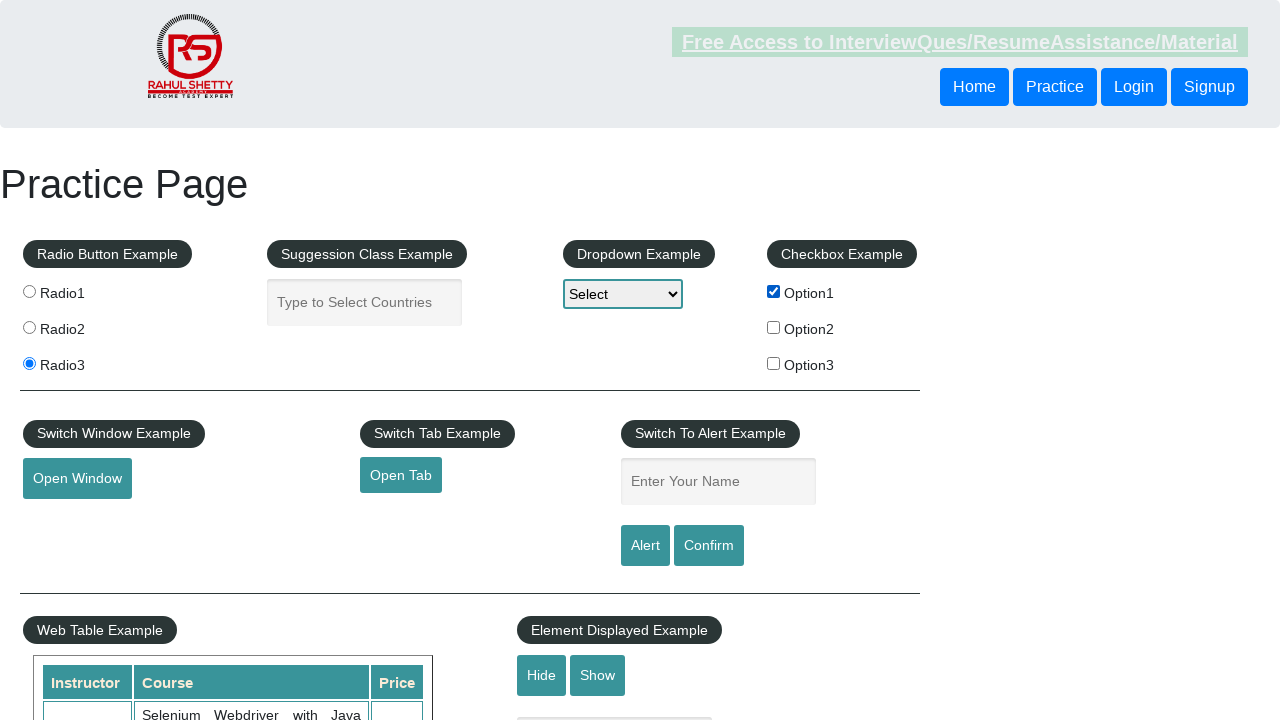

Clicked a checkbox at (774, 327) on xpath=//input[@type='checkbox'] >> nth=1
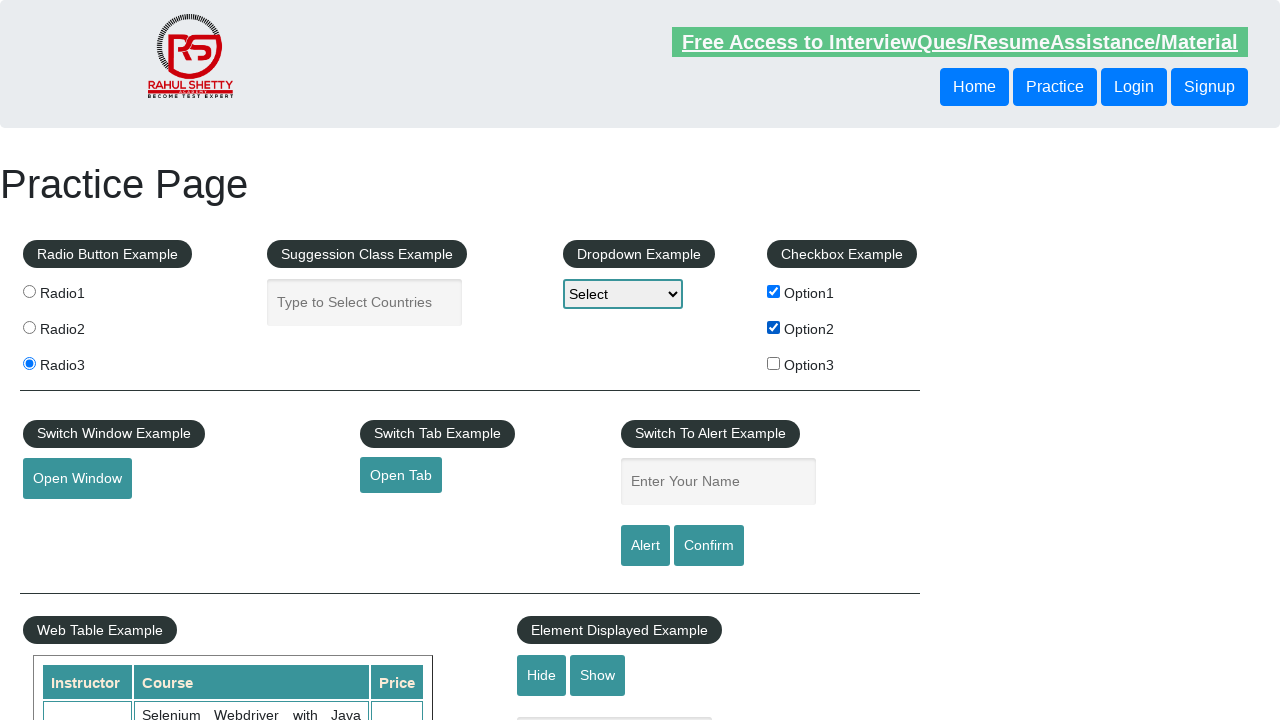

Clicked a checkbox at (774, 363) on xpath=//input[@type='checkbox'] >> nth=2
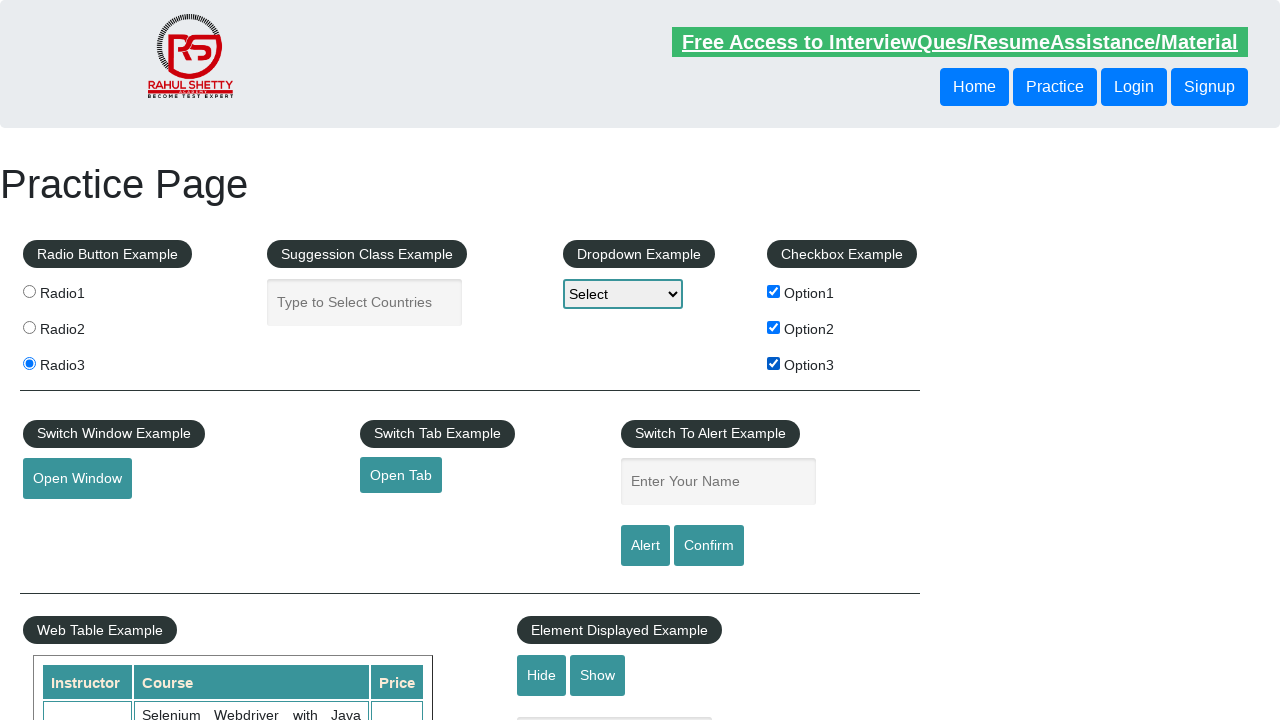

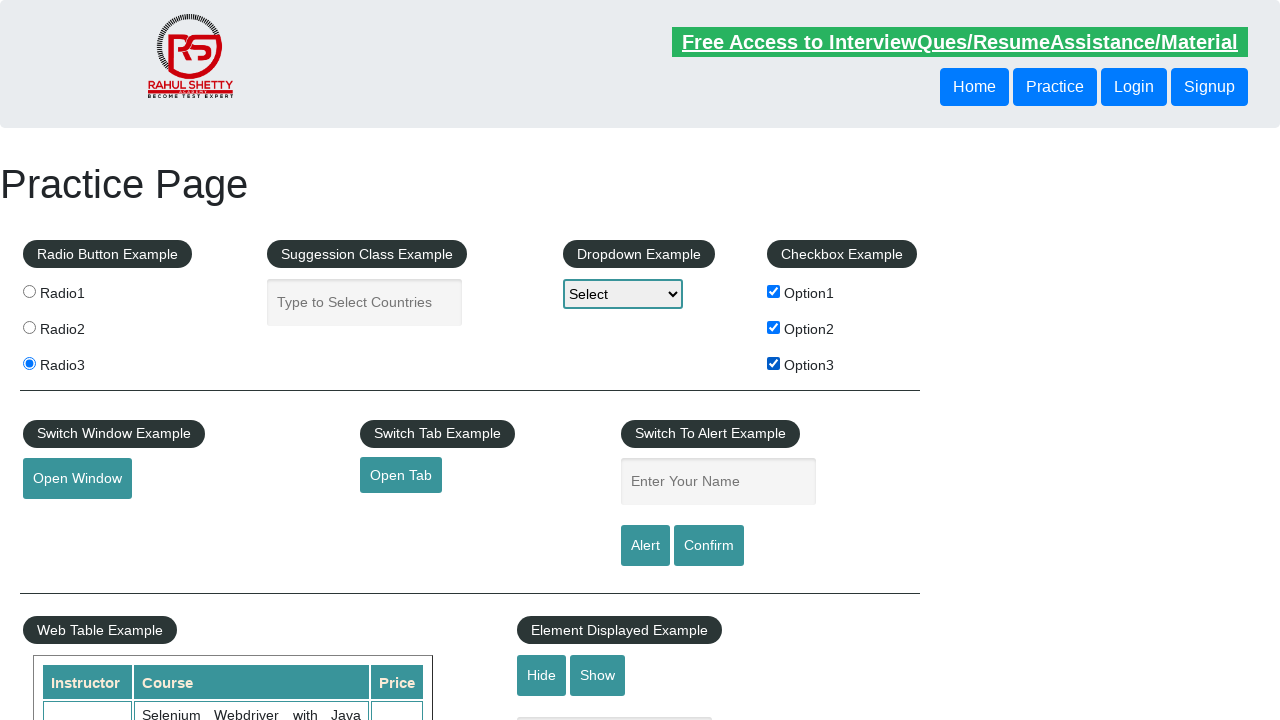